Tests form submission on Selenium's demo web form by filling text fields and textarea, then submitting the form

Starting URL: https://www.selenium.dev/selenium/web/web-form.html

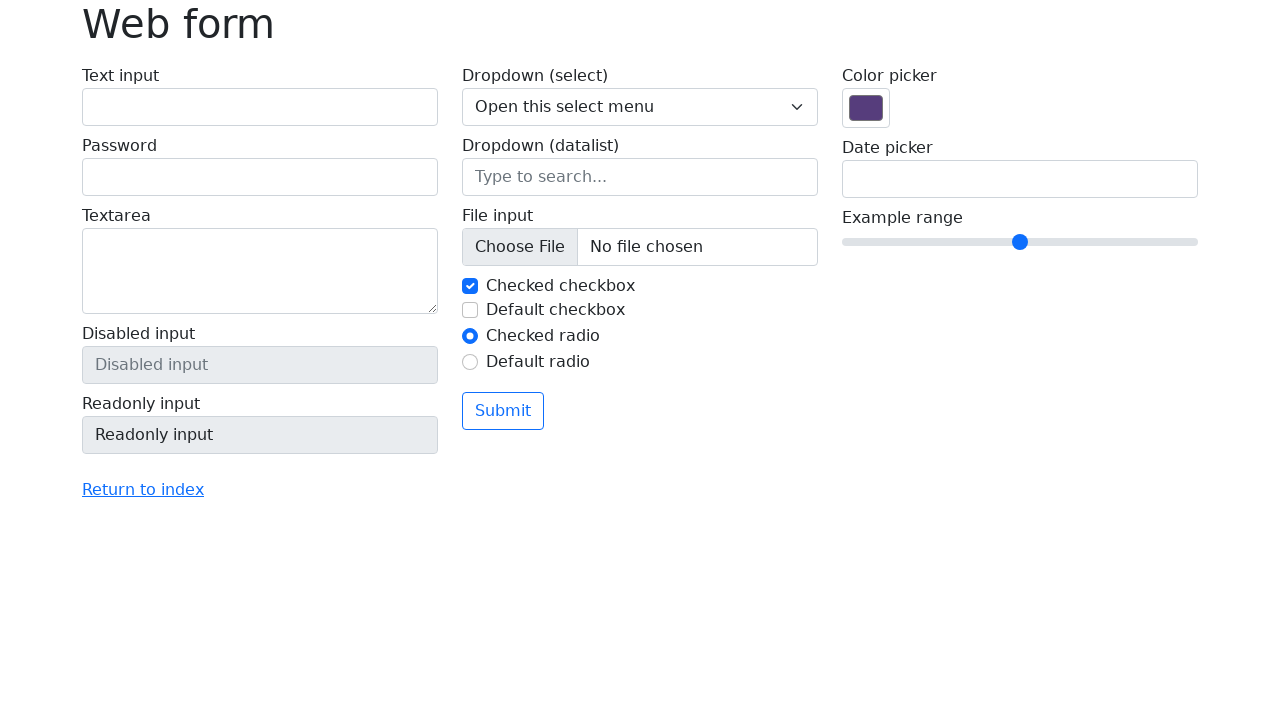

Filled text input field with 'Caroline Martins' on #my-text-id
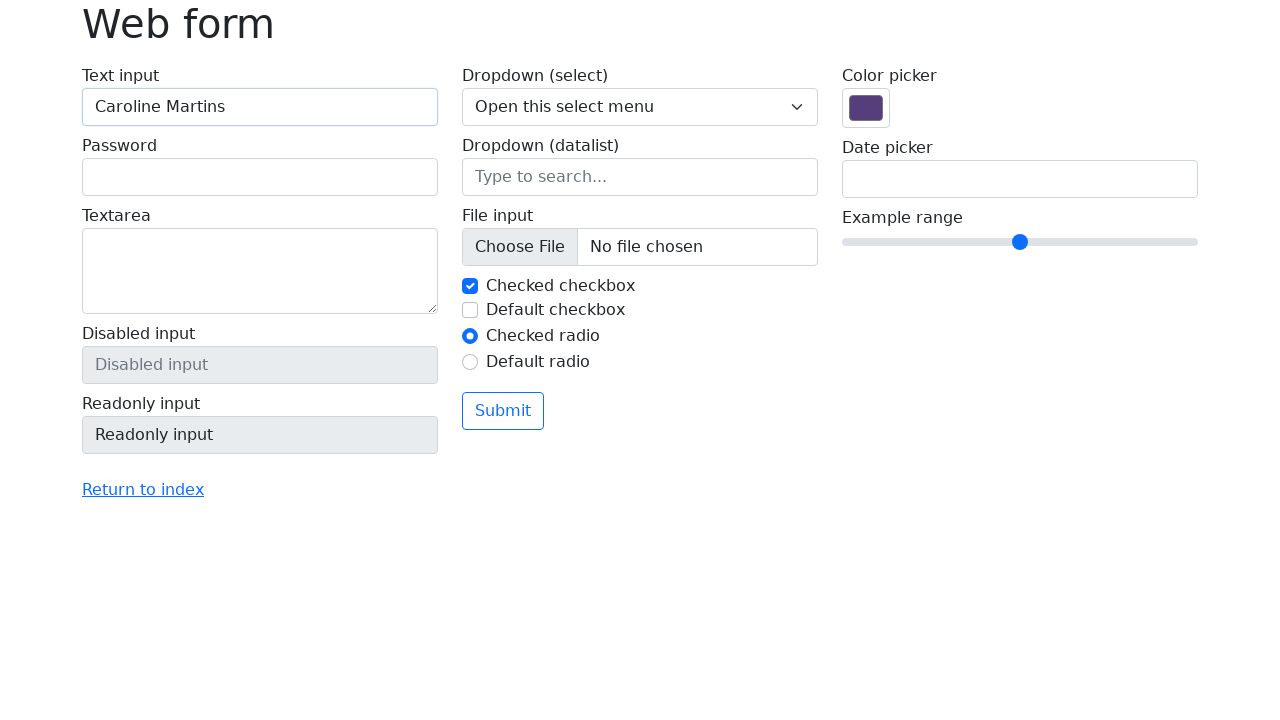

Filled textarea field with 'Palestra de automação com Python' on textarea
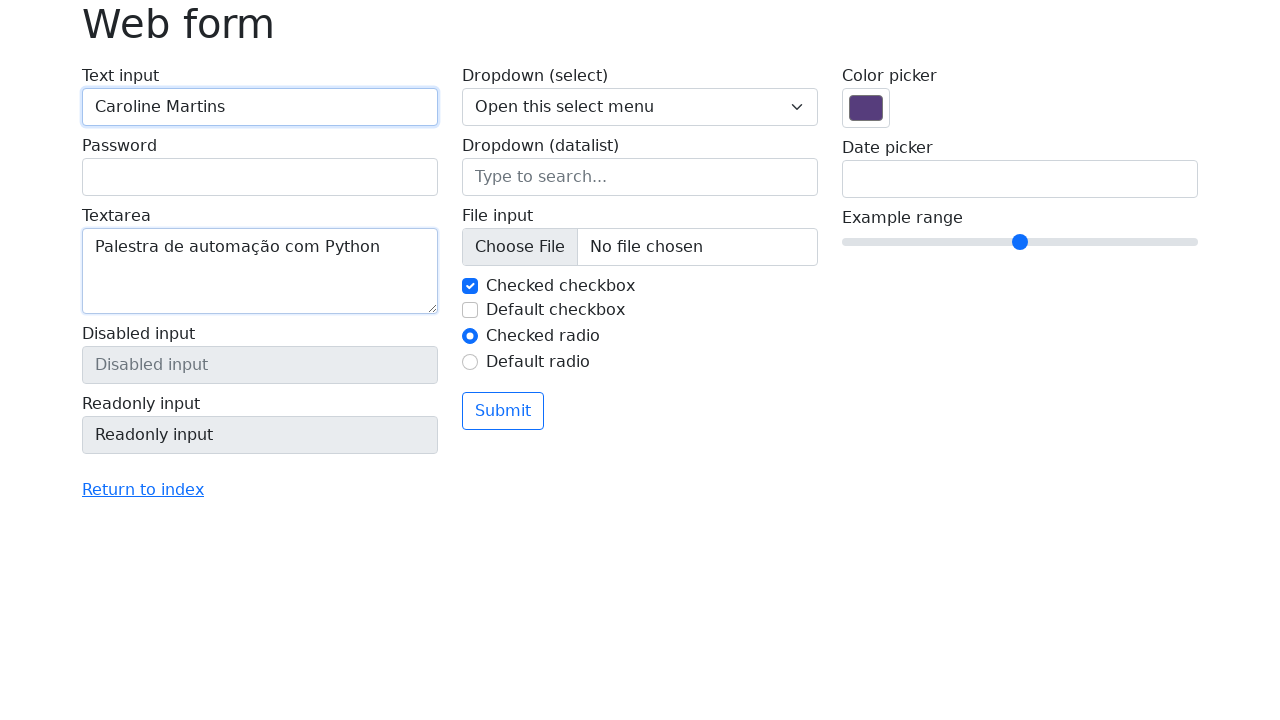

Clicked submit button to submit the form at (503, 411) on button[type="submit"]
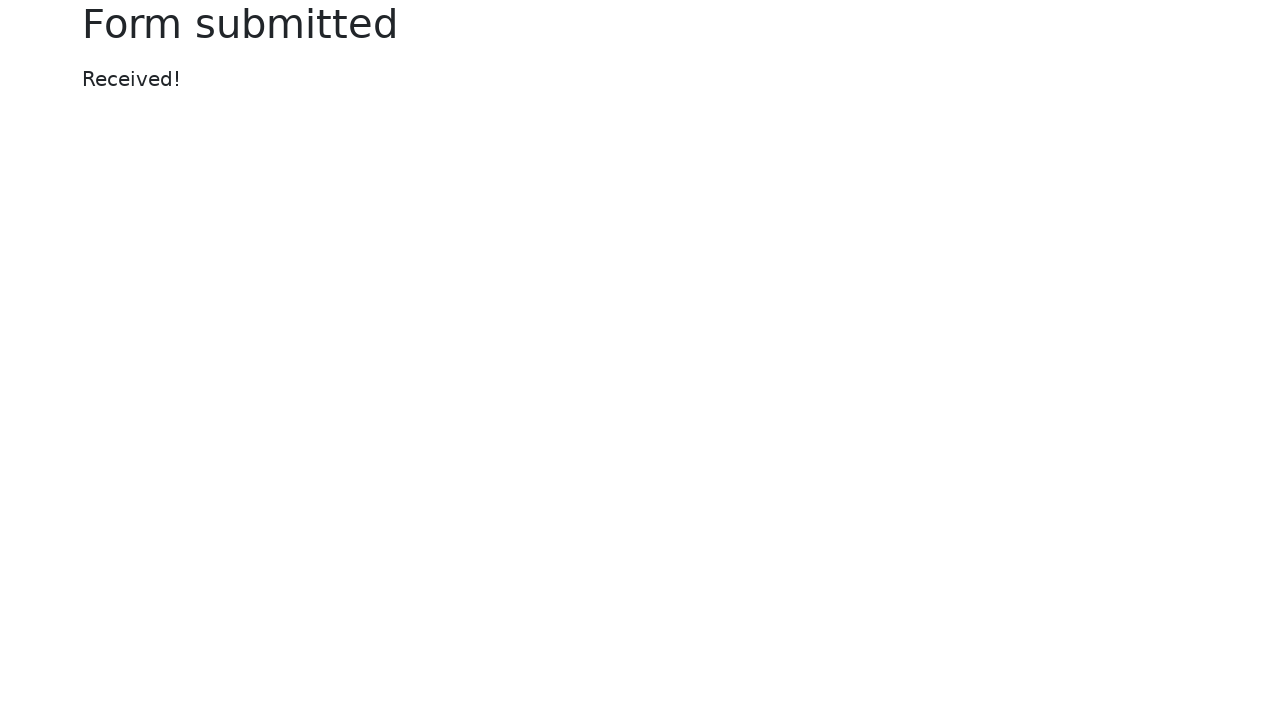

Form submission completed and page loaded
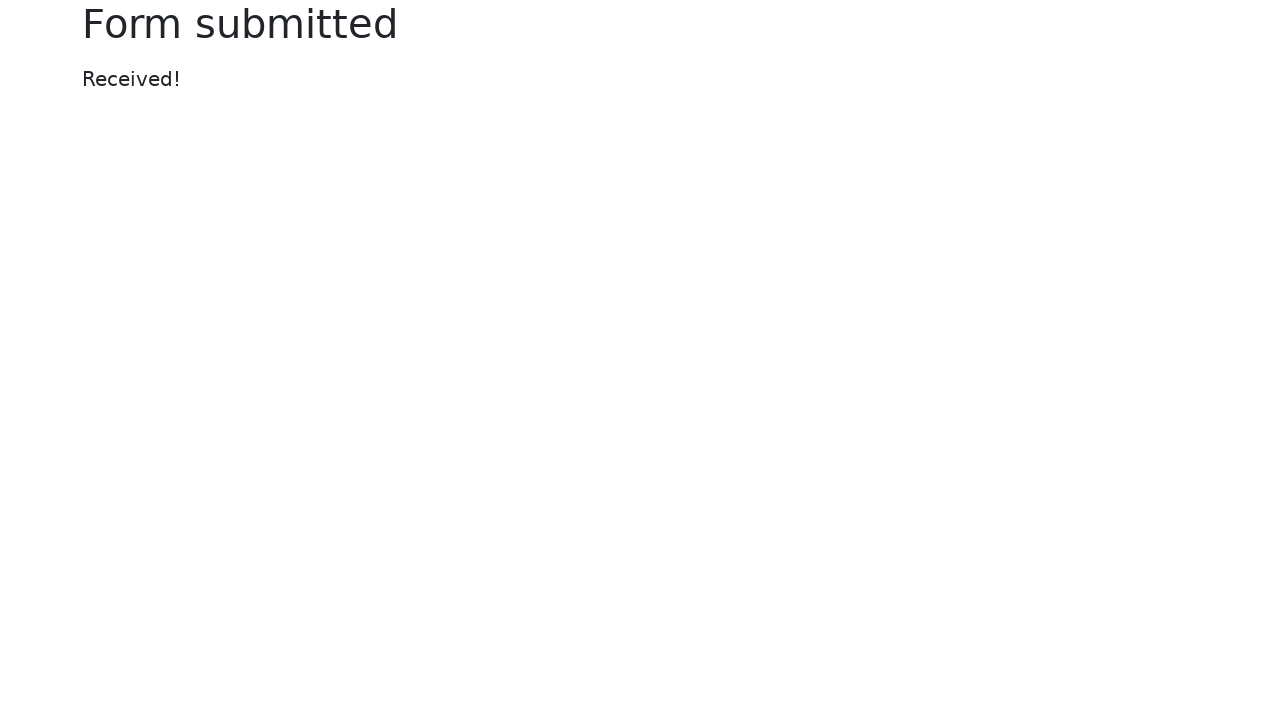

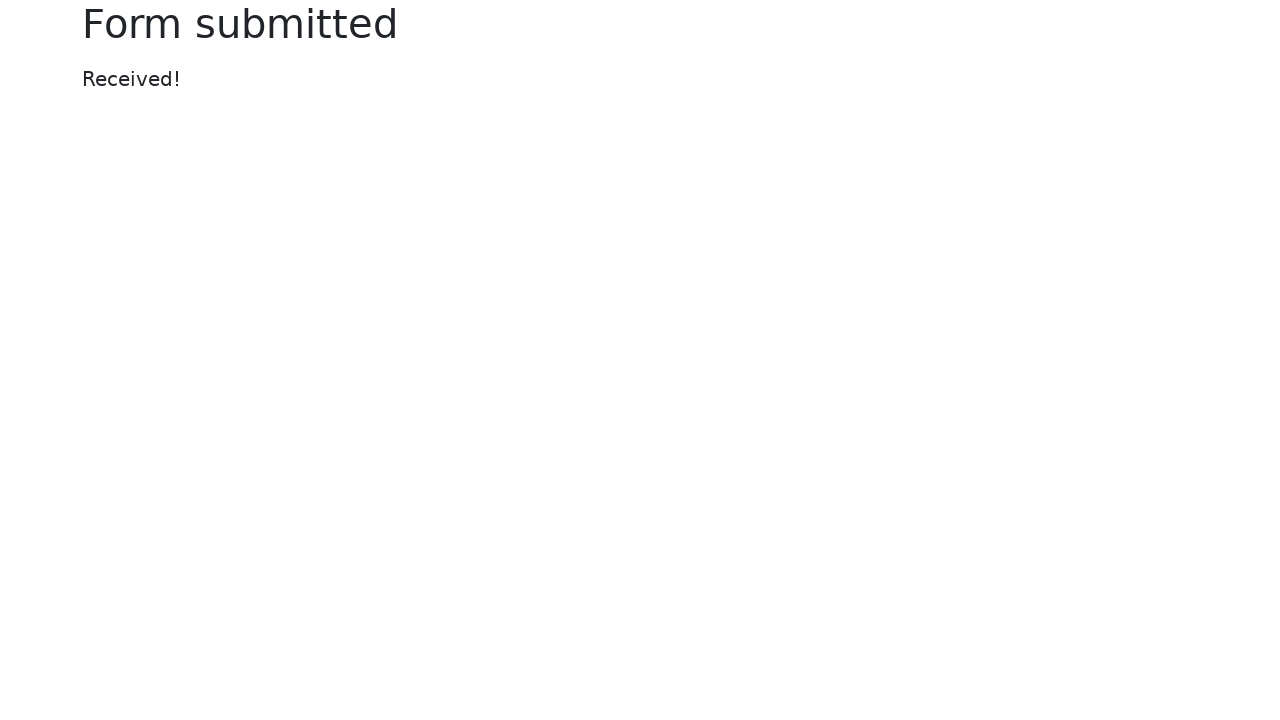